Tests that a todo item is removed when edited to an empty string

Starting URL: https://demo.playwright.dev/todomvc

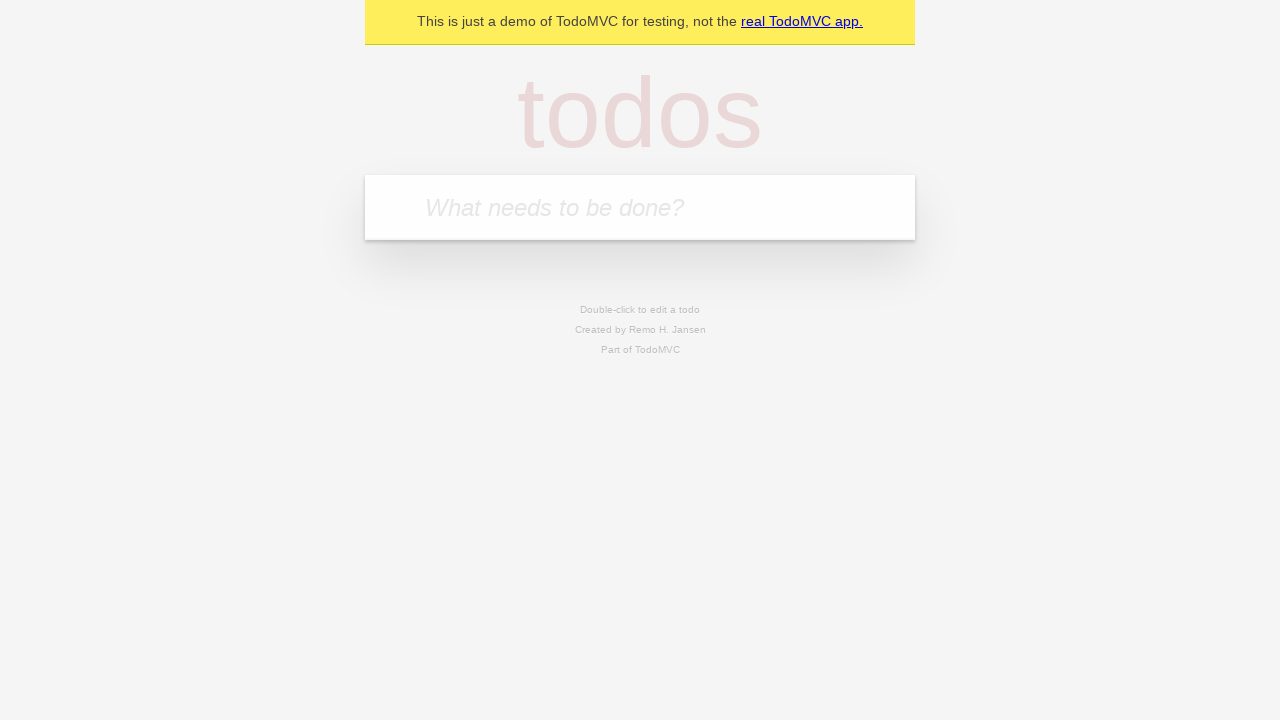

Filled todo input with 'buy some cheese' on internal:attr=[placeholder="What needs to be done?"i]
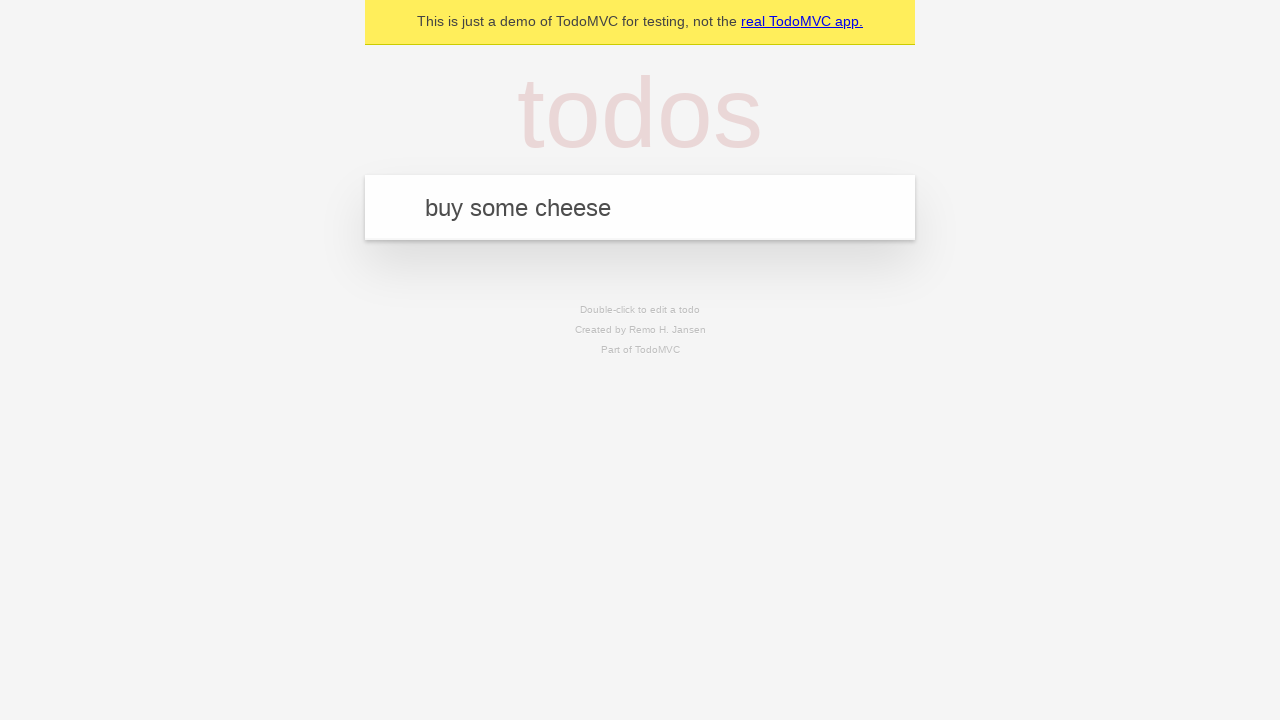

Pressed Enter to create first todo item on internal:attr=[placeholder="What needs to be done?"i]
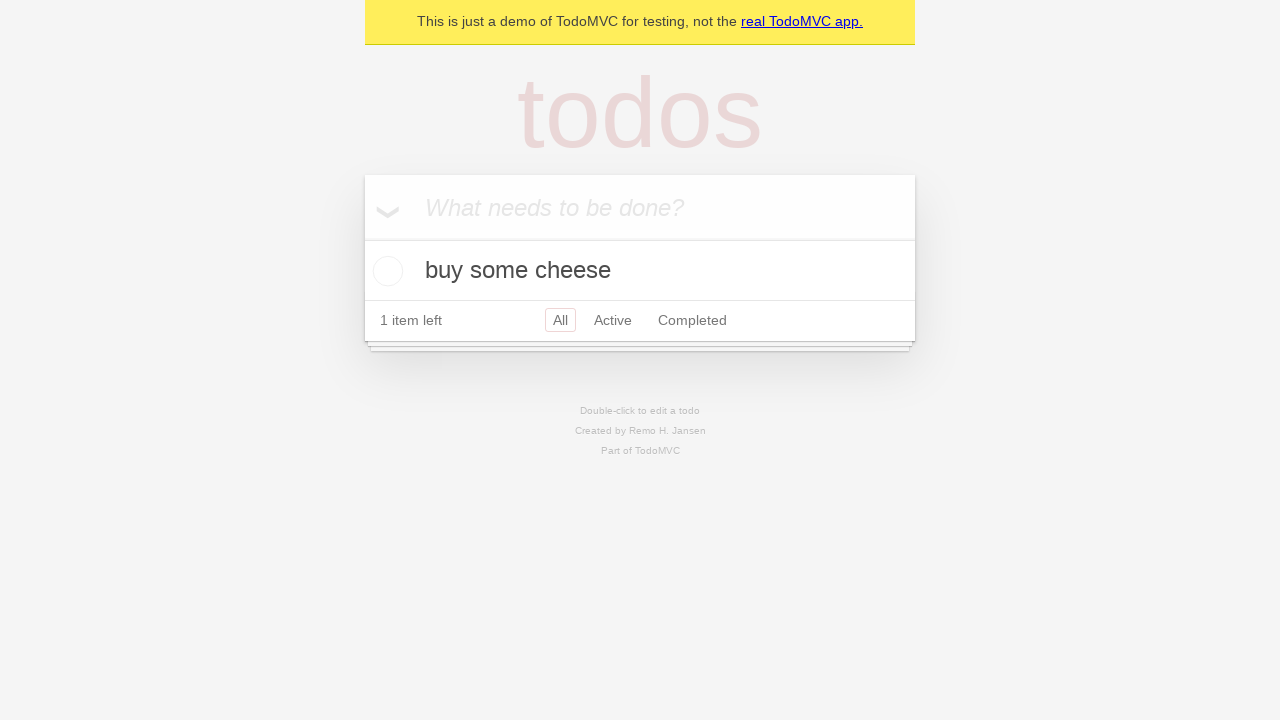

Filled todo input with 'feed the cat' on internal:attr=[placeholder="What needs to be done?"i]
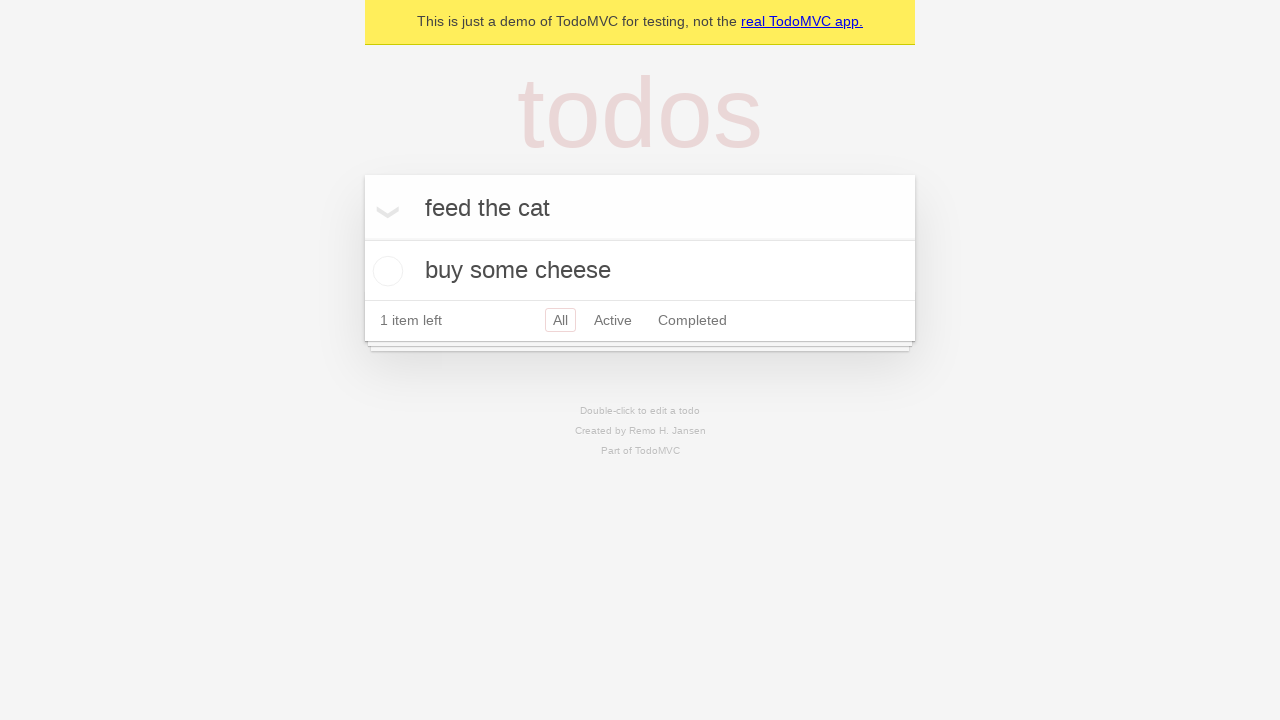

Pressed Enter to create second todo item on internal:attr=[placeholder="What needs to be done?"i]
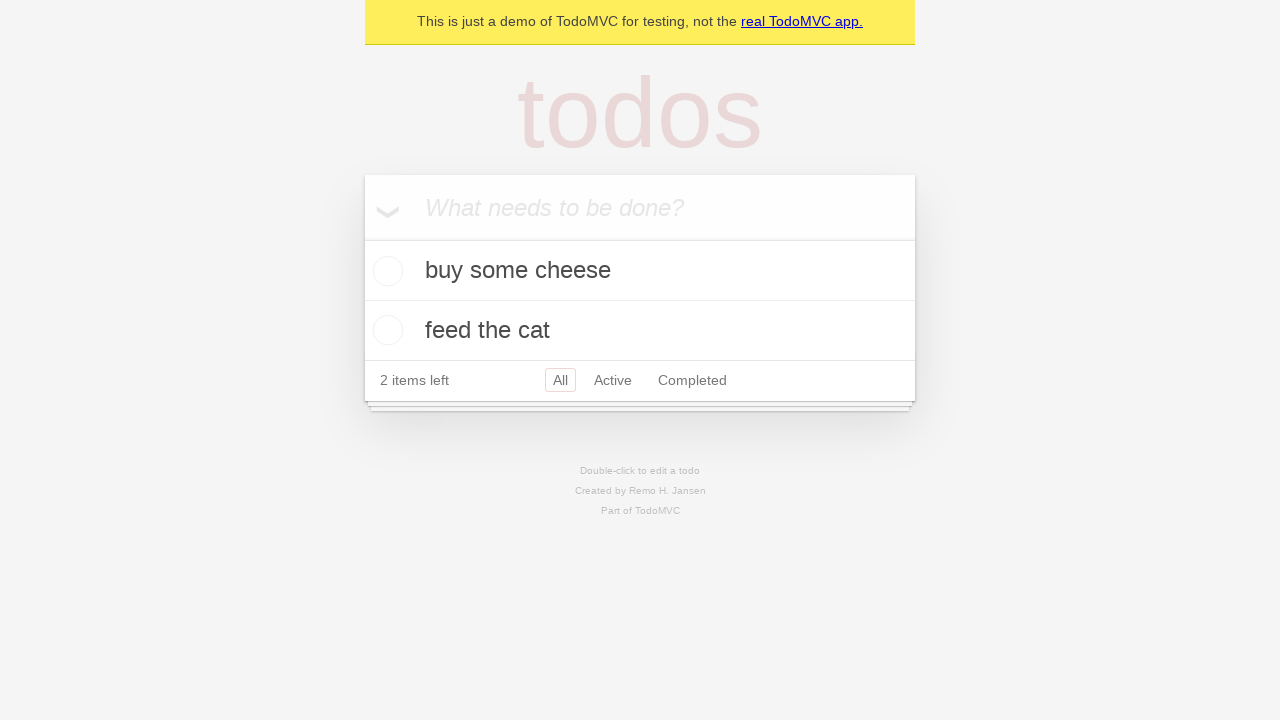

Filled todo input with 'book a doctors appointment' on internal:attr=[placeholder="What needs to be done?"i]
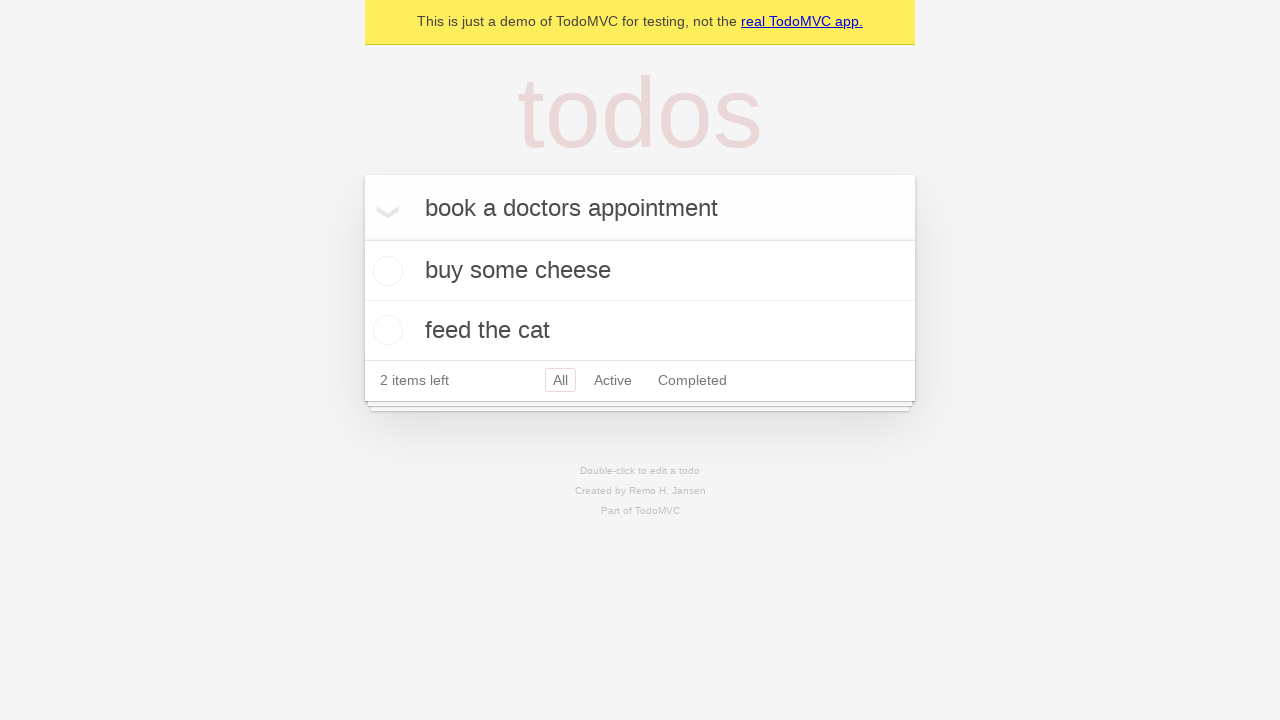

Pressed Enter to create third todo item on internal:attr=[placeholder="What needs to be done?"i]
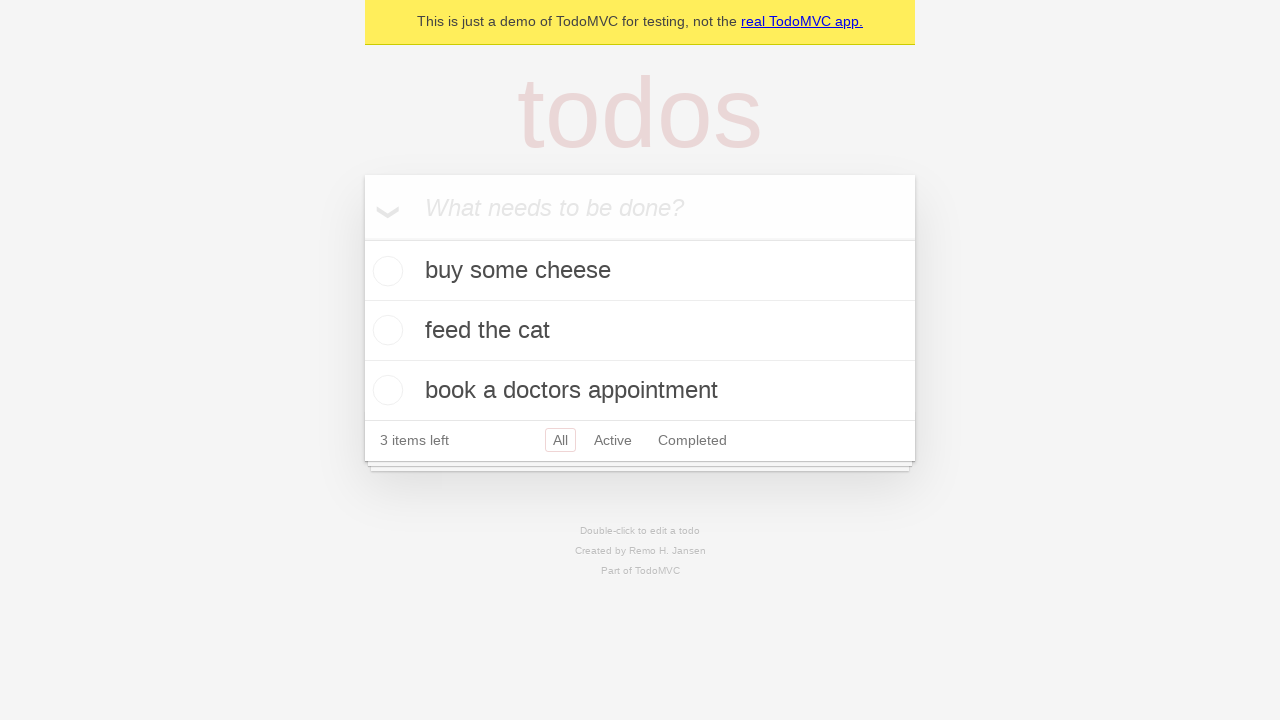

Double-clicked second todo item to enter edit mode at (640, 331) on [data-testid='todo-item'] >> nth=1
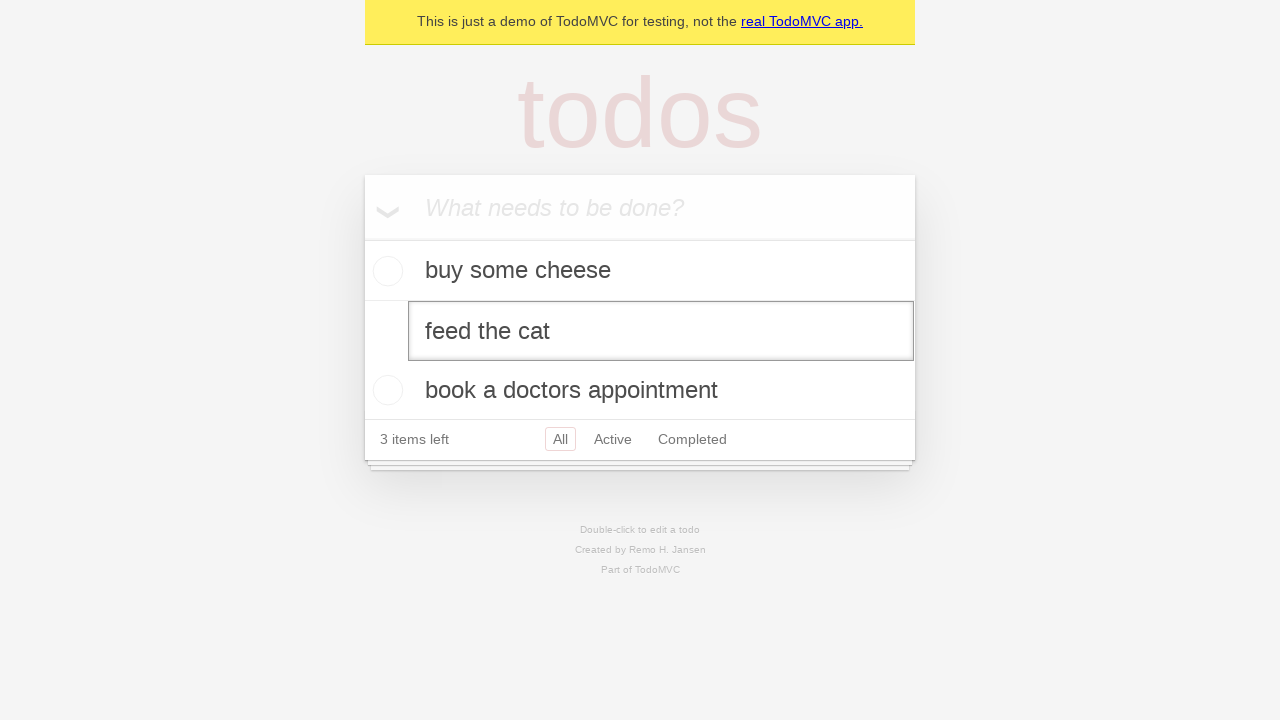

Cleared the todo text by filling with empty string on [data-testid='todo-item'] >> nth=1 >> internal:role=textbox[name="Edit"i]
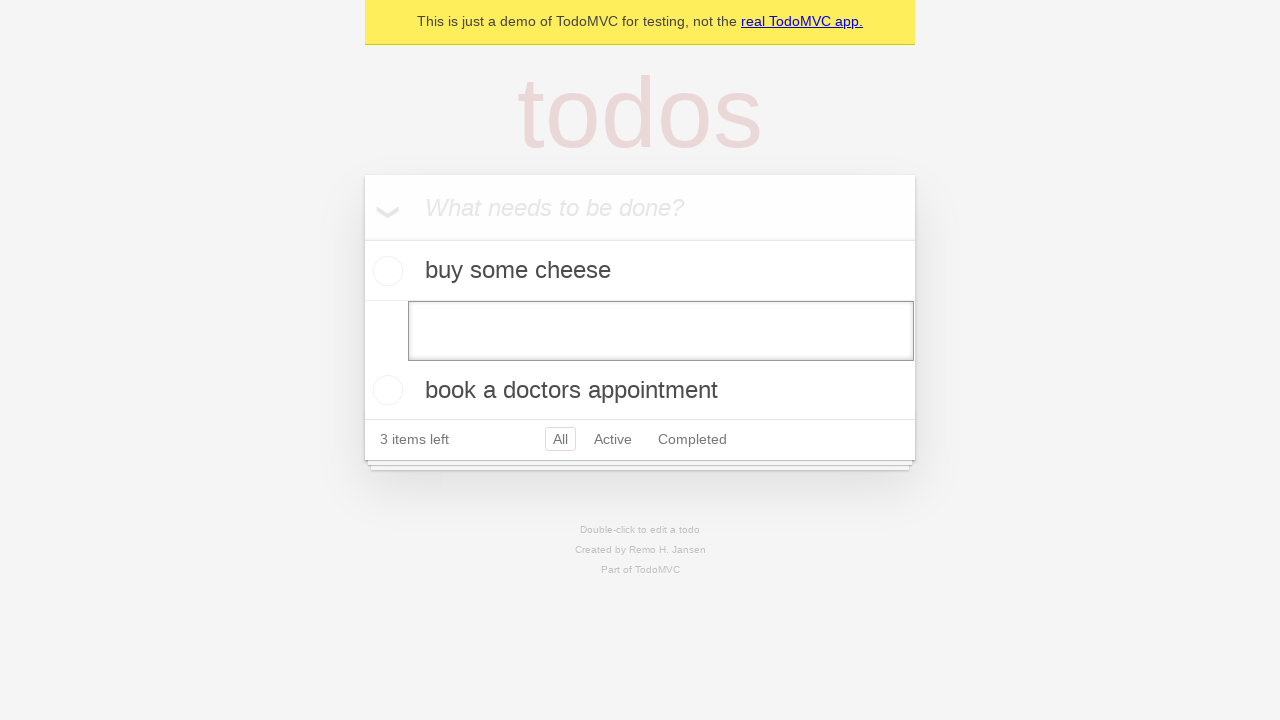

Pressed Enter to confirm empty edit - todo item should be removed on [data-testid='todo-item'] >> nth=1 >> internal:role=textbox[name="Edit"i]
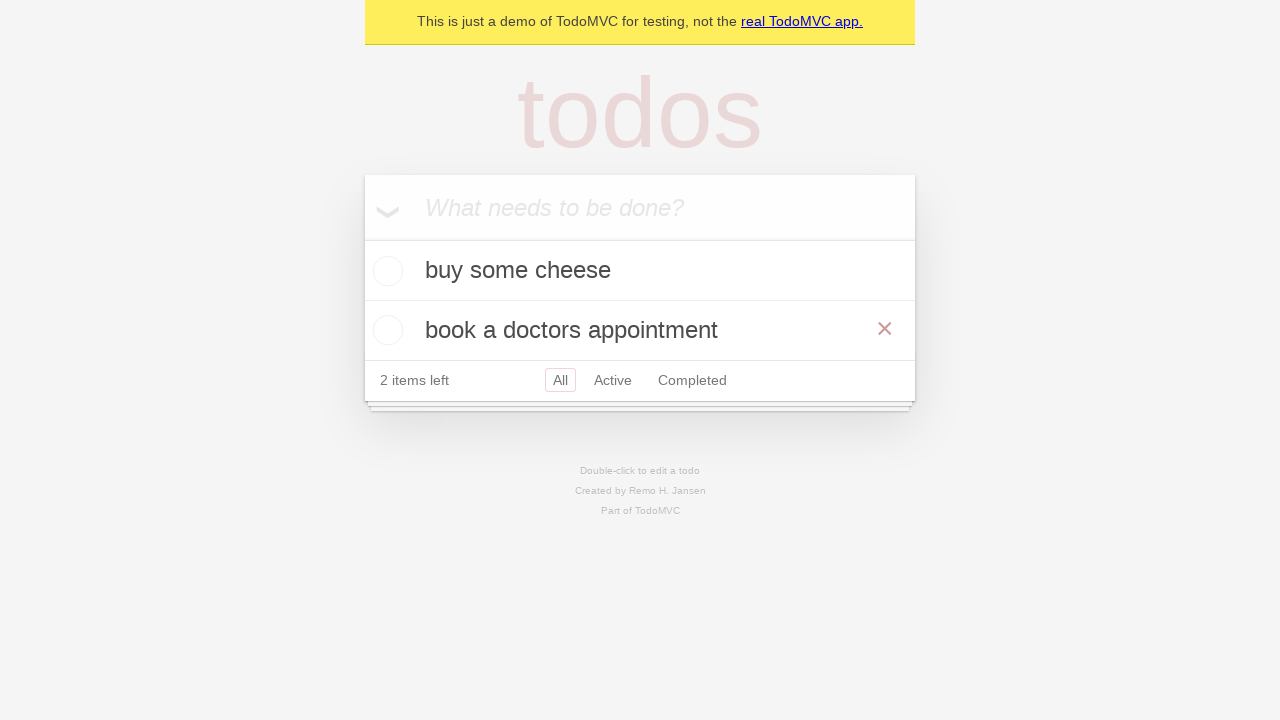

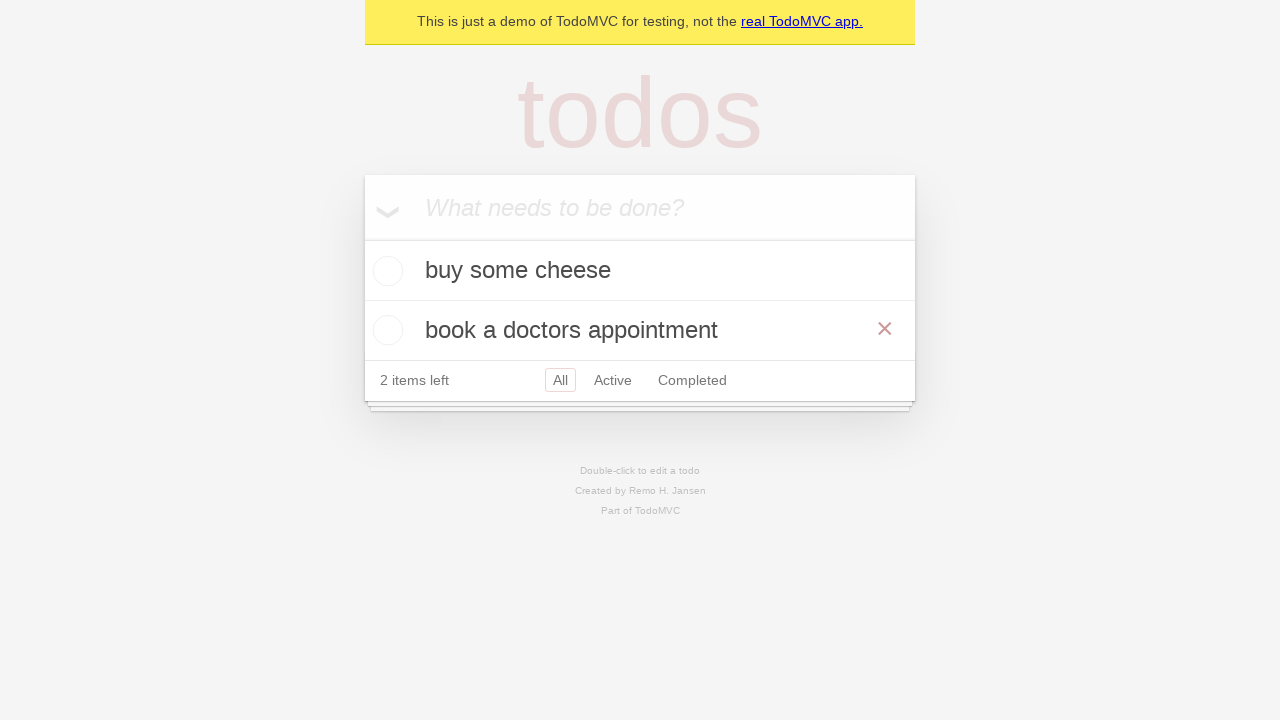